Tests text box interactions, checkbox selections, and radio button states on DemoQA website using various XPath locator strategies

Starting URL: https://demoqa.com/text-box

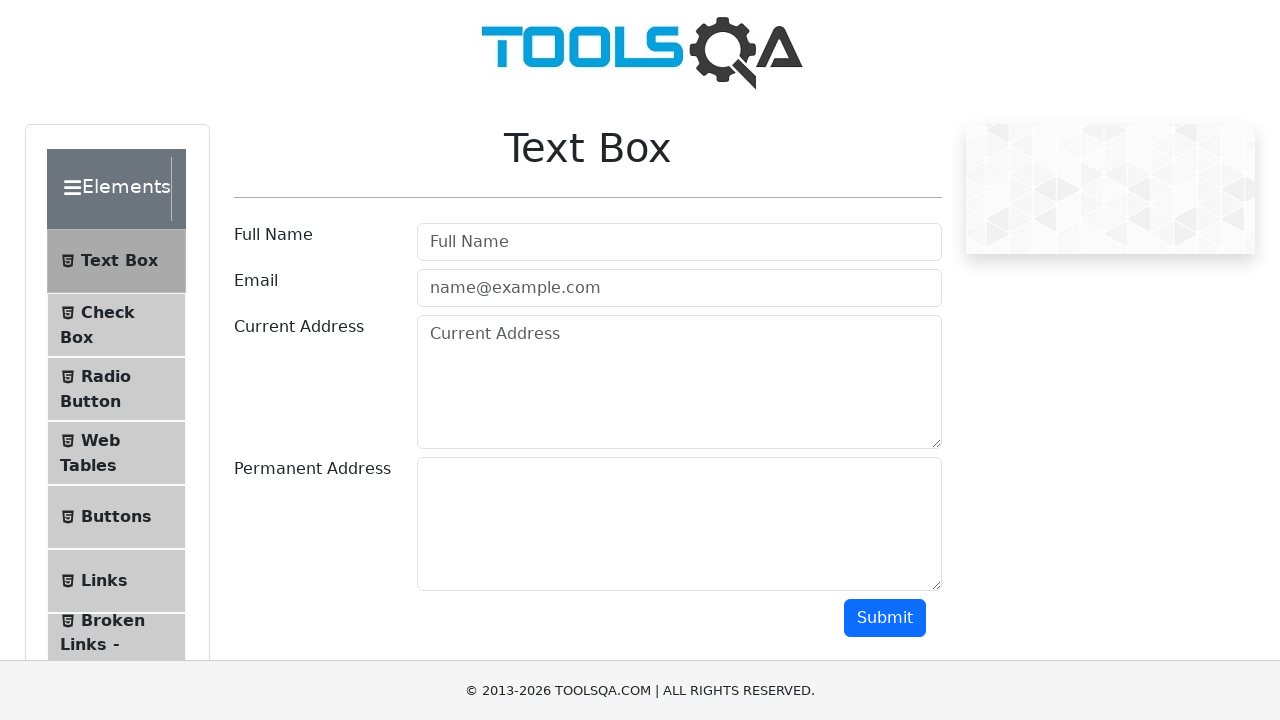

Clicked on text-box menu item at (116, 261) on #item-0
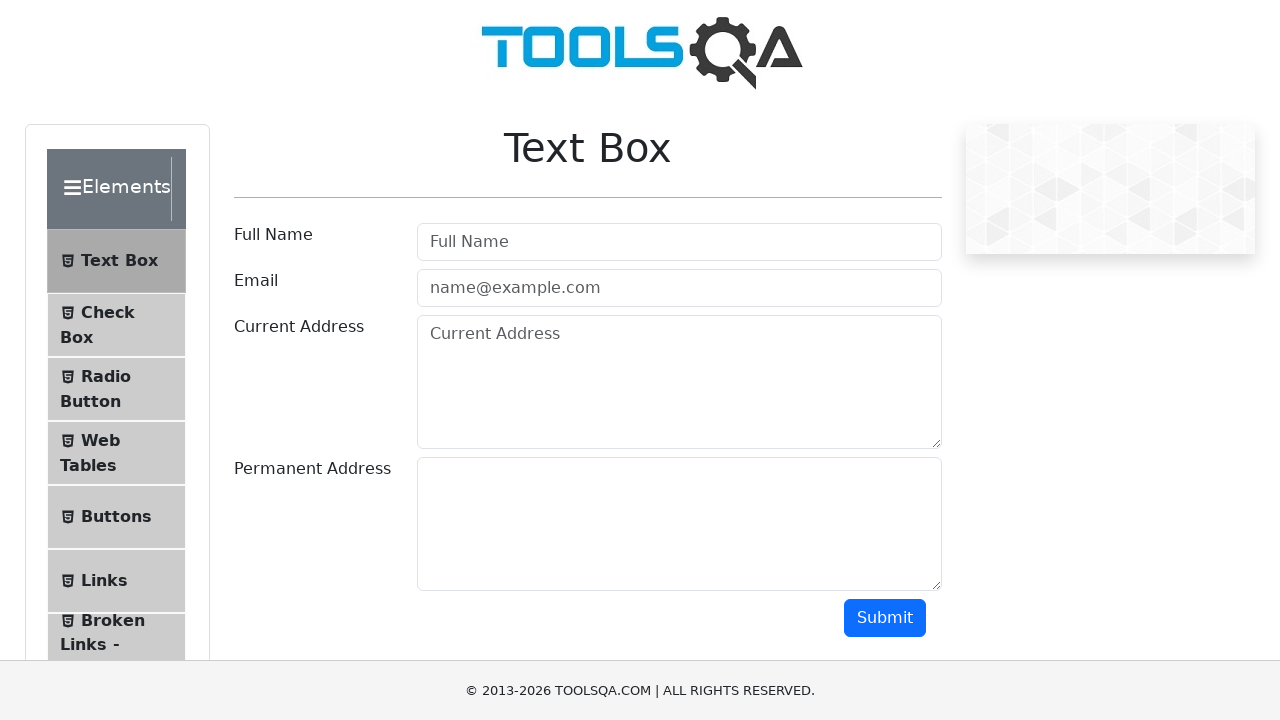

Filled Full Name text box with 'UGUR EROGLU' on input[placeholder='Full Name']
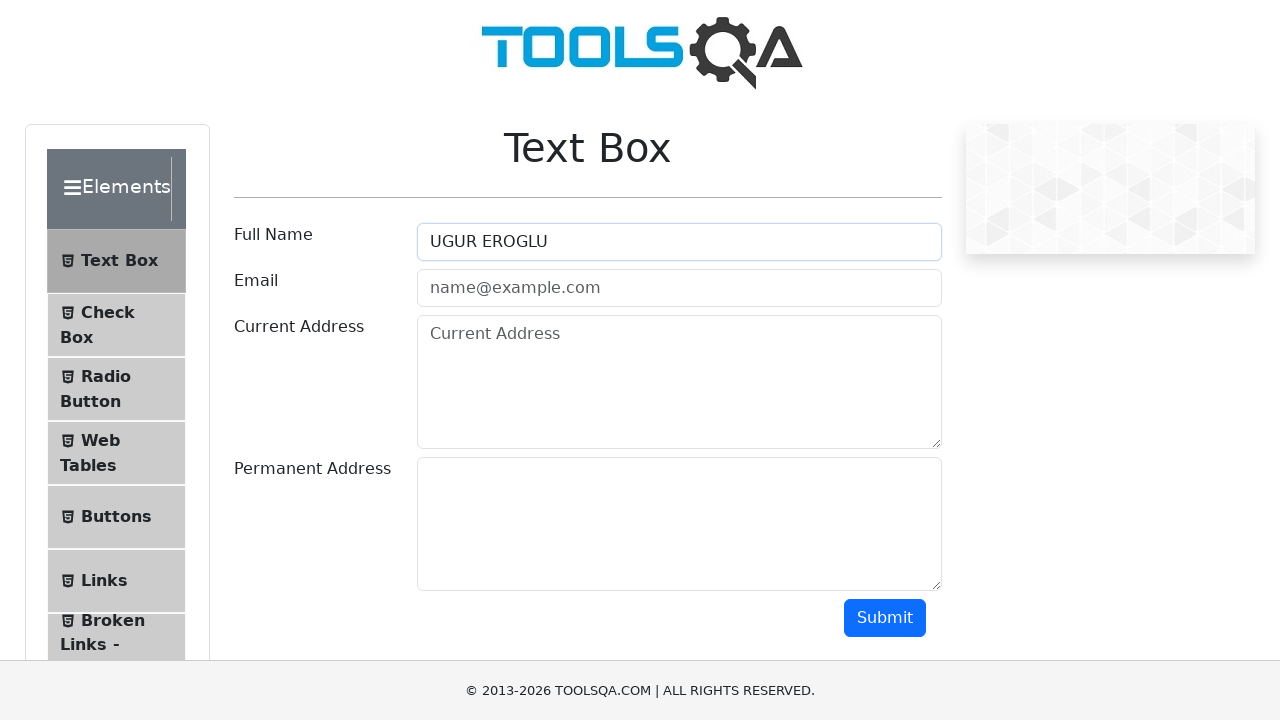

Cleared Full Name text box on input[placeholder='Full Name']
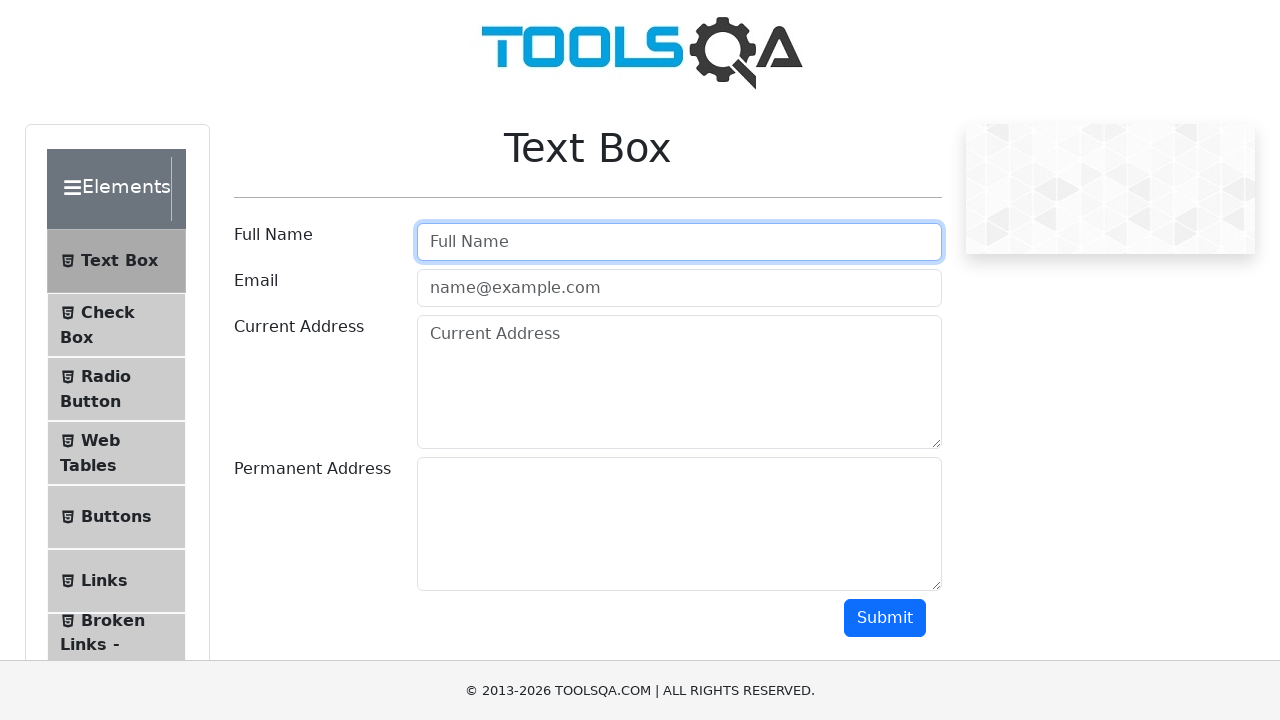

Filled Full Name text box with 'NO I DID NOT LIKE THIS, TRY ANOTHER NAME' on input[placeholder='Full Name']
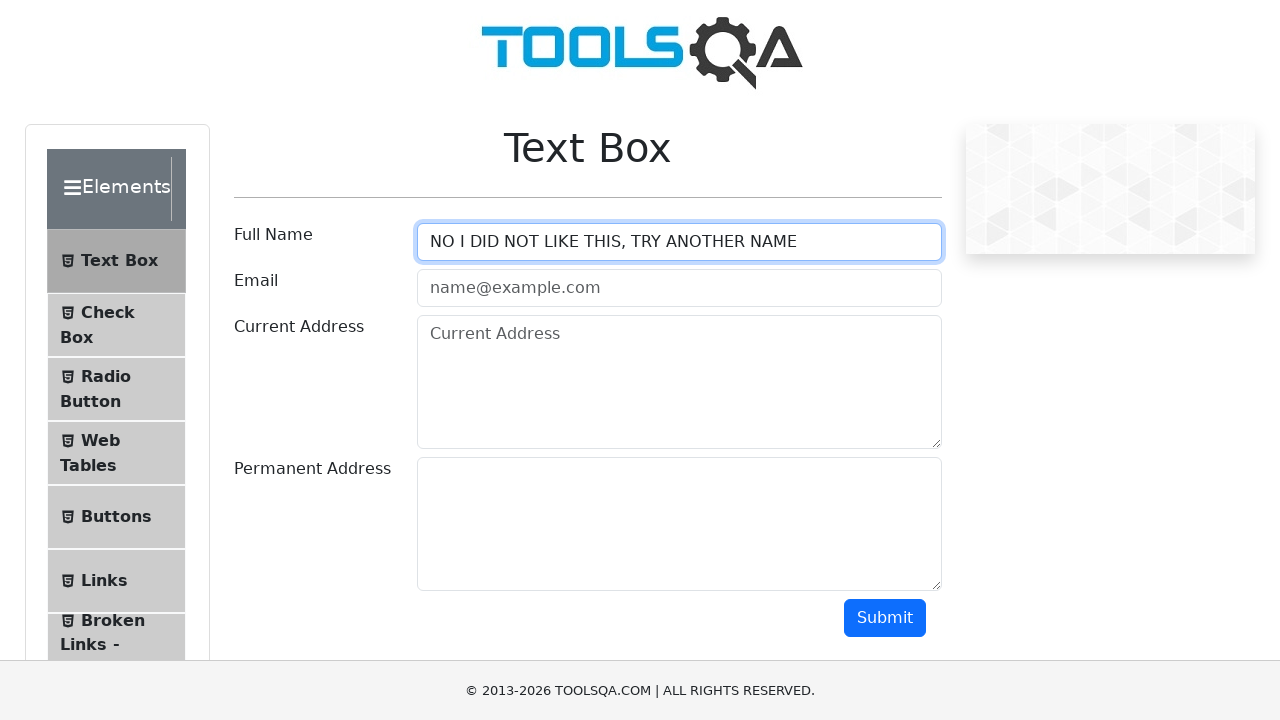

Cleared Full Name text box again on input[placeholder='Full Name']
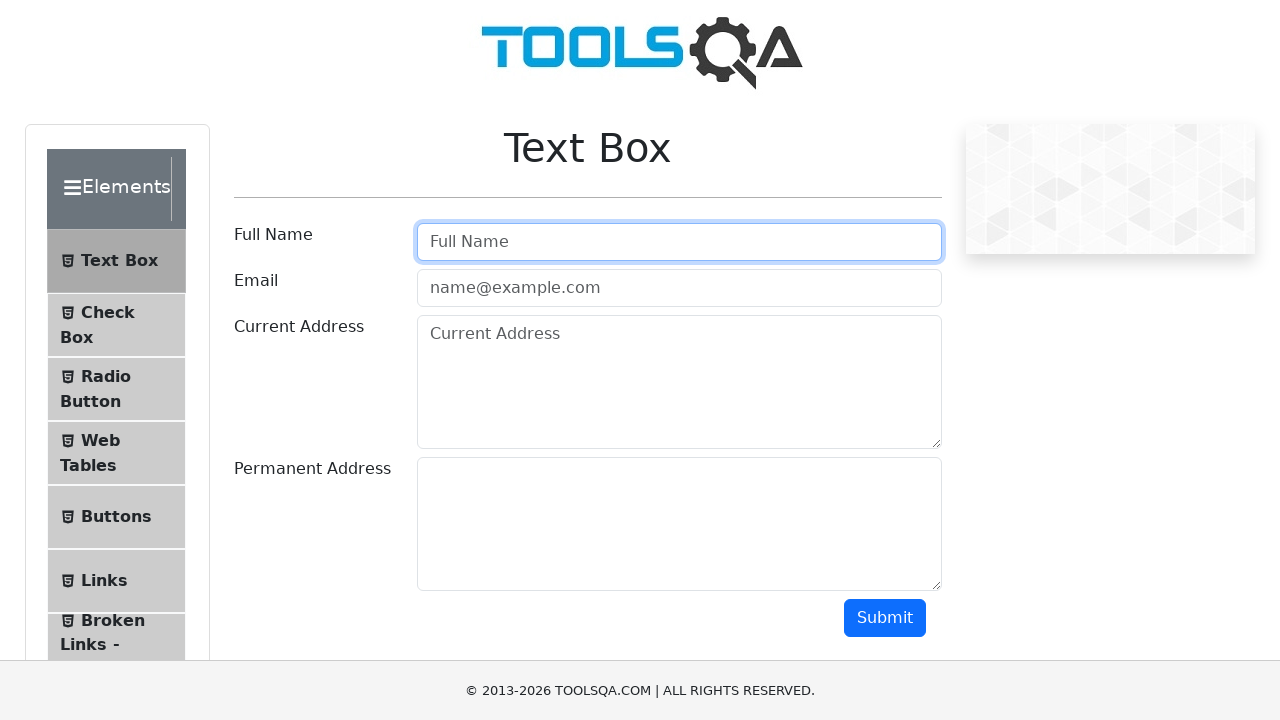

Filled Full Name text box with spaces on input[placeholder='Full Name']
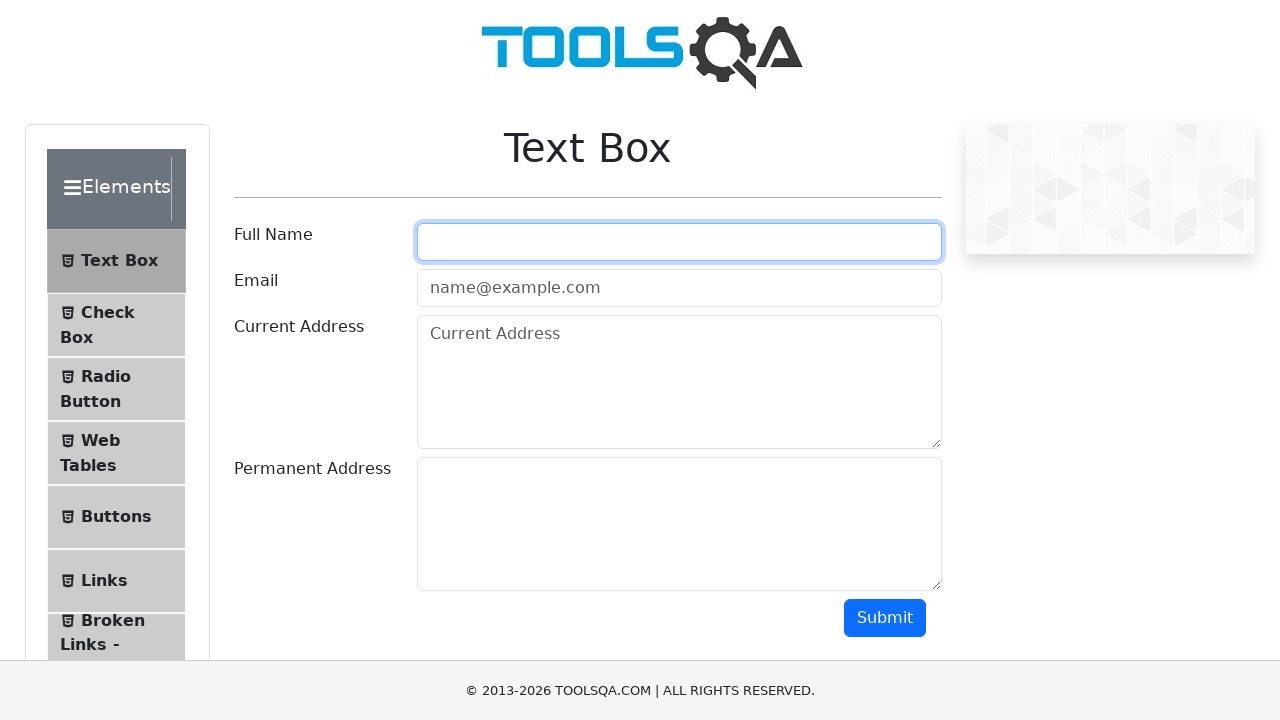

Clicked on Check Box menu item at (108, 312) on text=Check Box
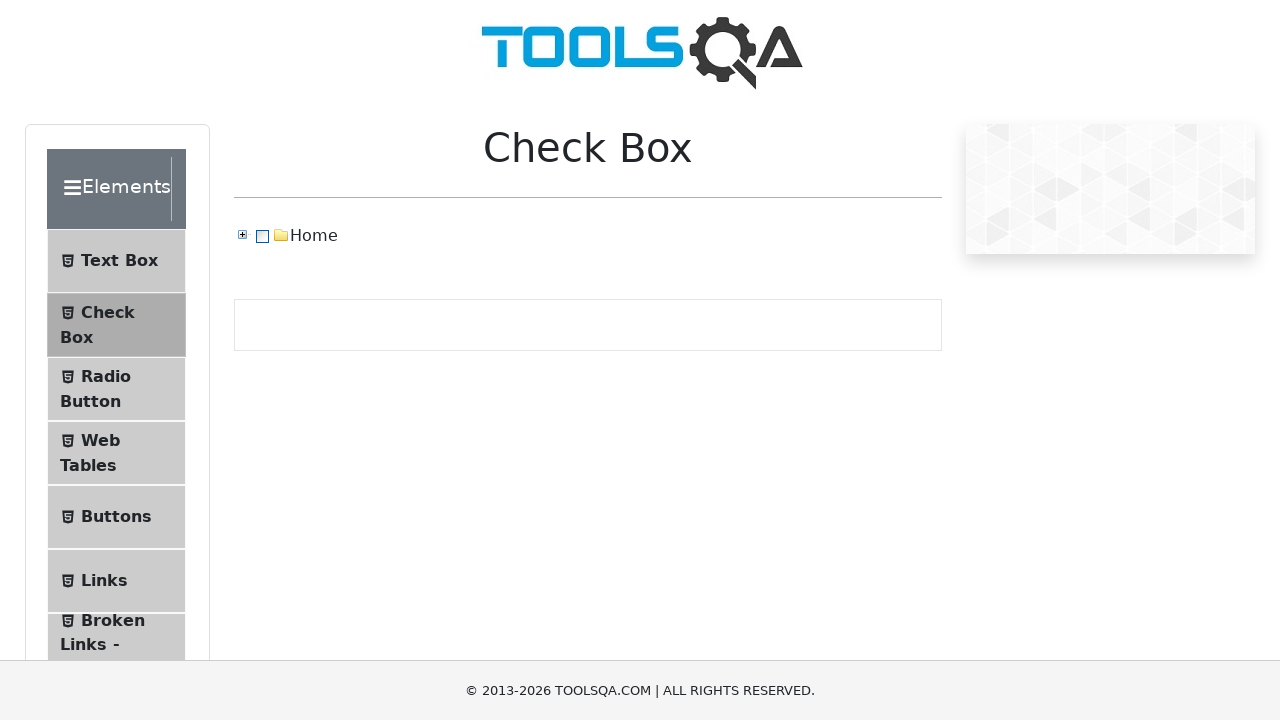

Clicked on Home checkbox using XPath regex pattern at (314, 236) on text=/ome/
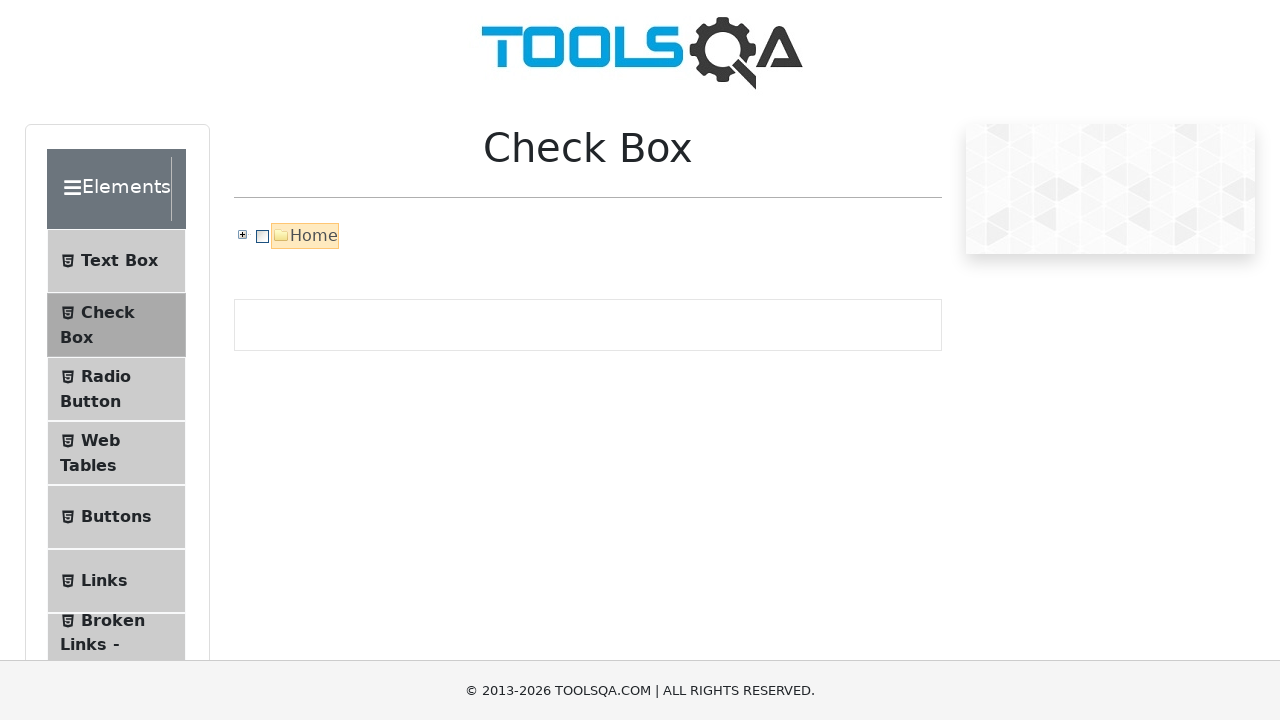

Clicked on Radio Button menu item at (116, 389) on [id^='item-2']
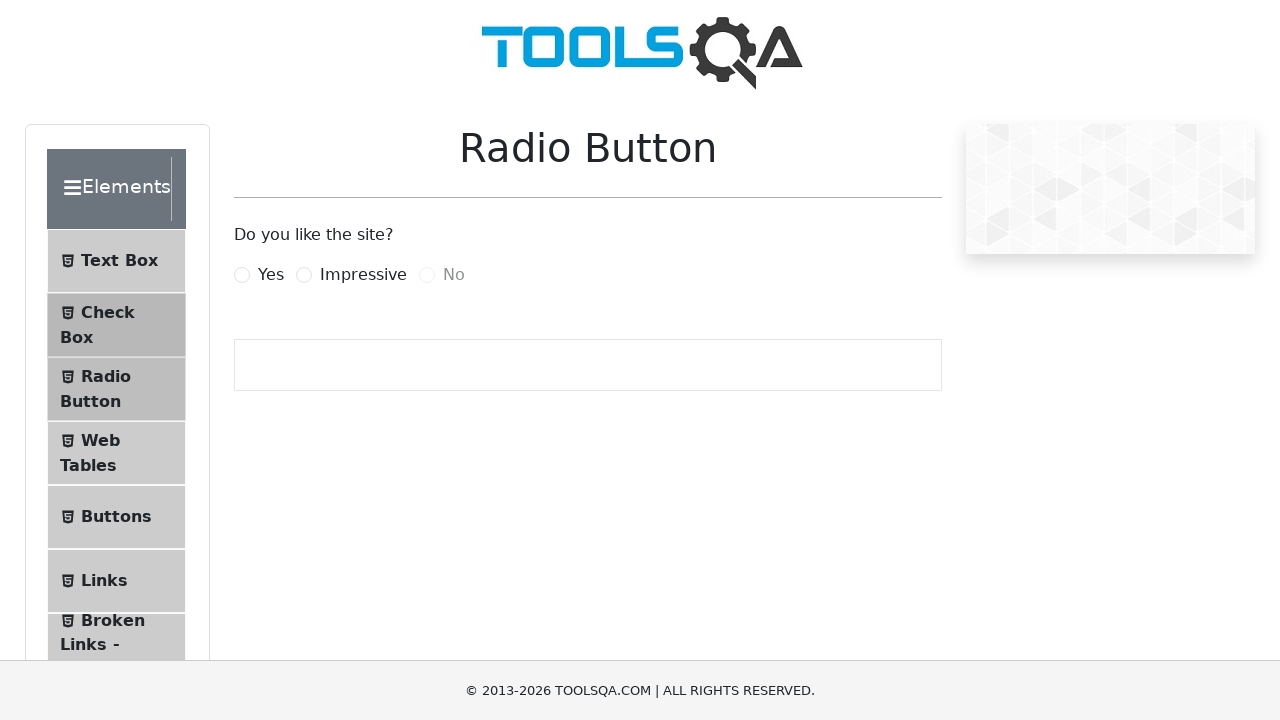

Clicked on Impressive radio button label at (363, 275) on label[for='impressiveRadio']
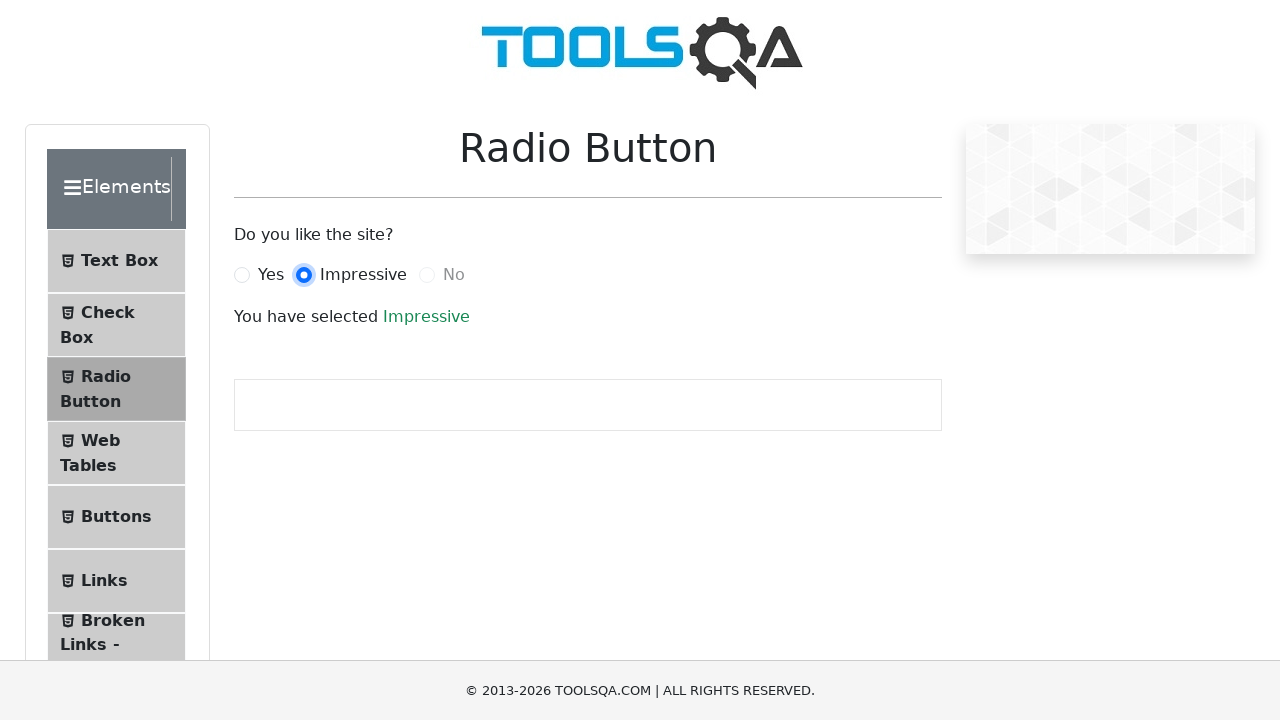

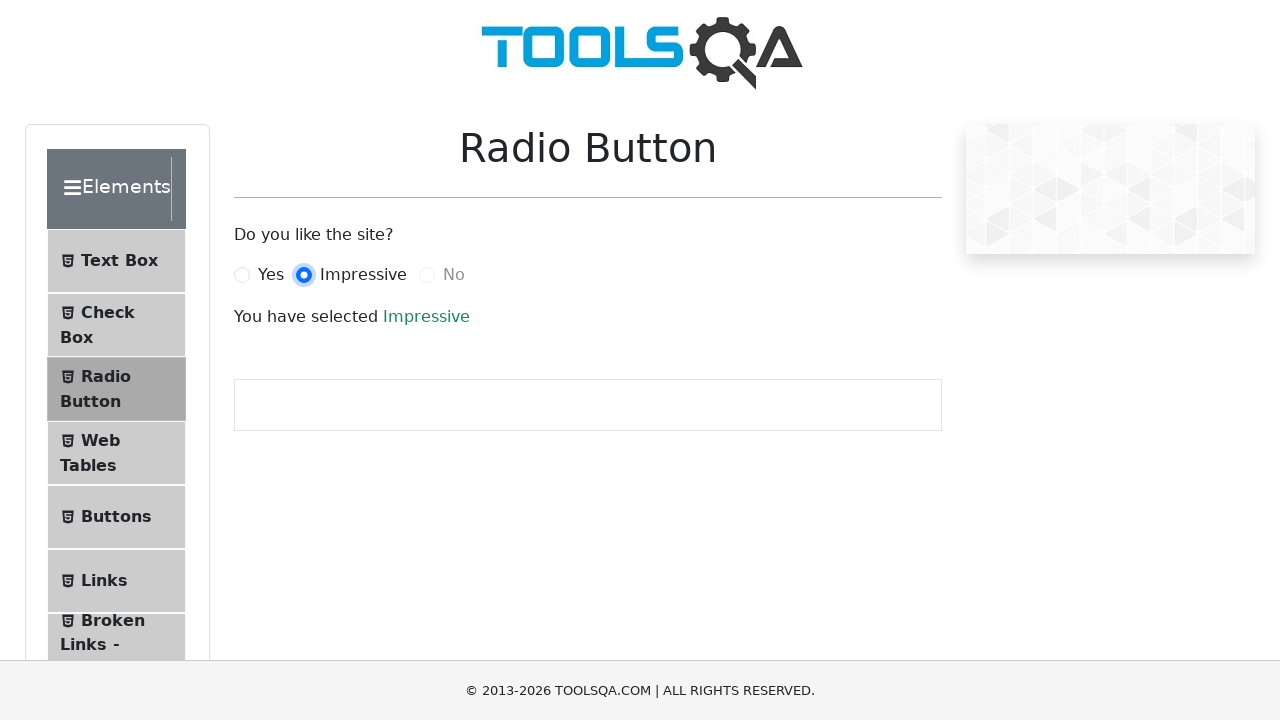